Tests various XPath locator strategies by filling multiple form fields using different XPath techniques including exact match, contains, starts-with, indexing, and multiple attributes

Starting URL: https://syntaxprojects.com/Xpath.php

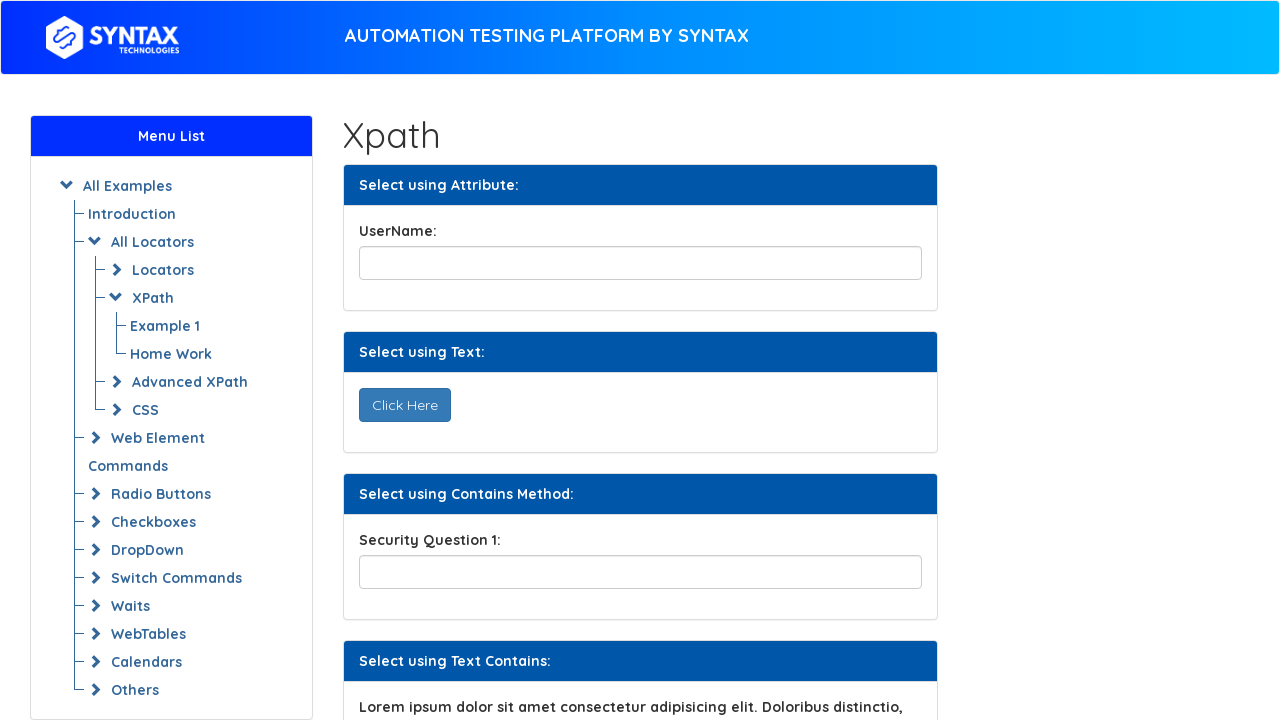

Filled exact name match field with 'Leo' using XPath exact match on //input[@name='exactUserEntry']
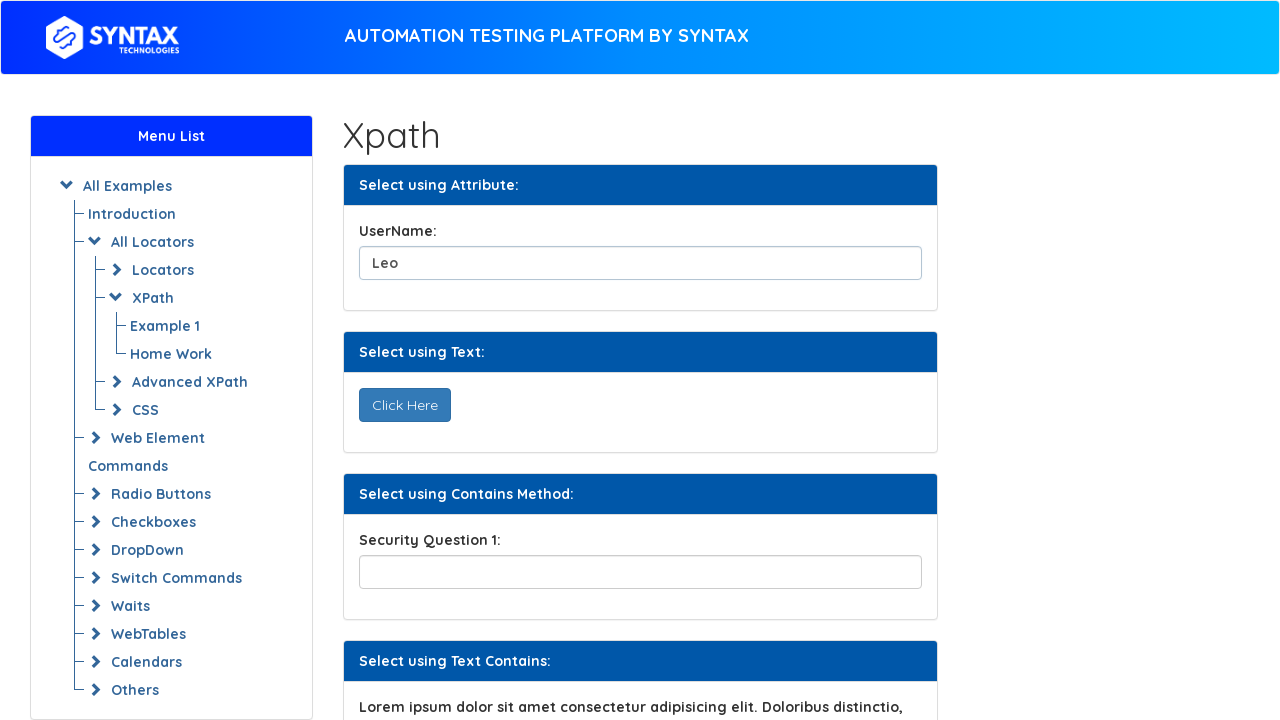

Clicked button using XPath contains text strategy at (404, 405) on xpath=//button[contains(text(), 'Click Here')]
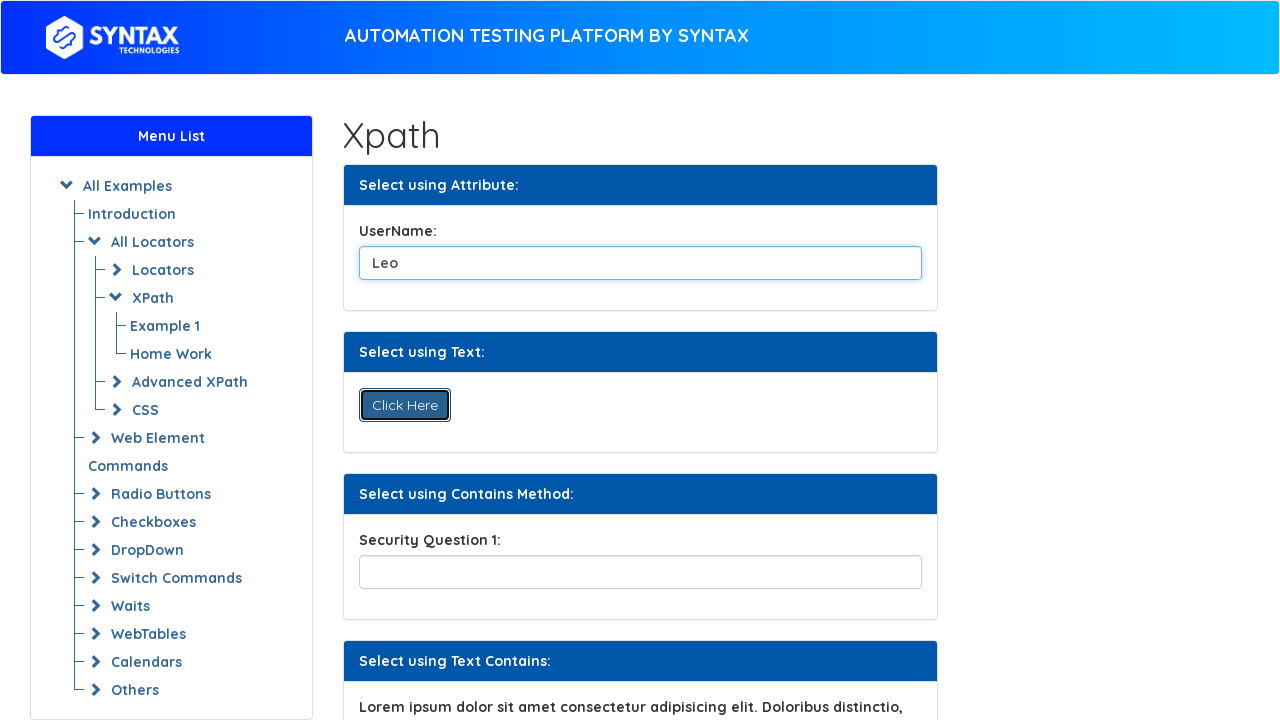

Filled field using XPath contains attribute strategy with '089' on //input[contains(@name, '089')]
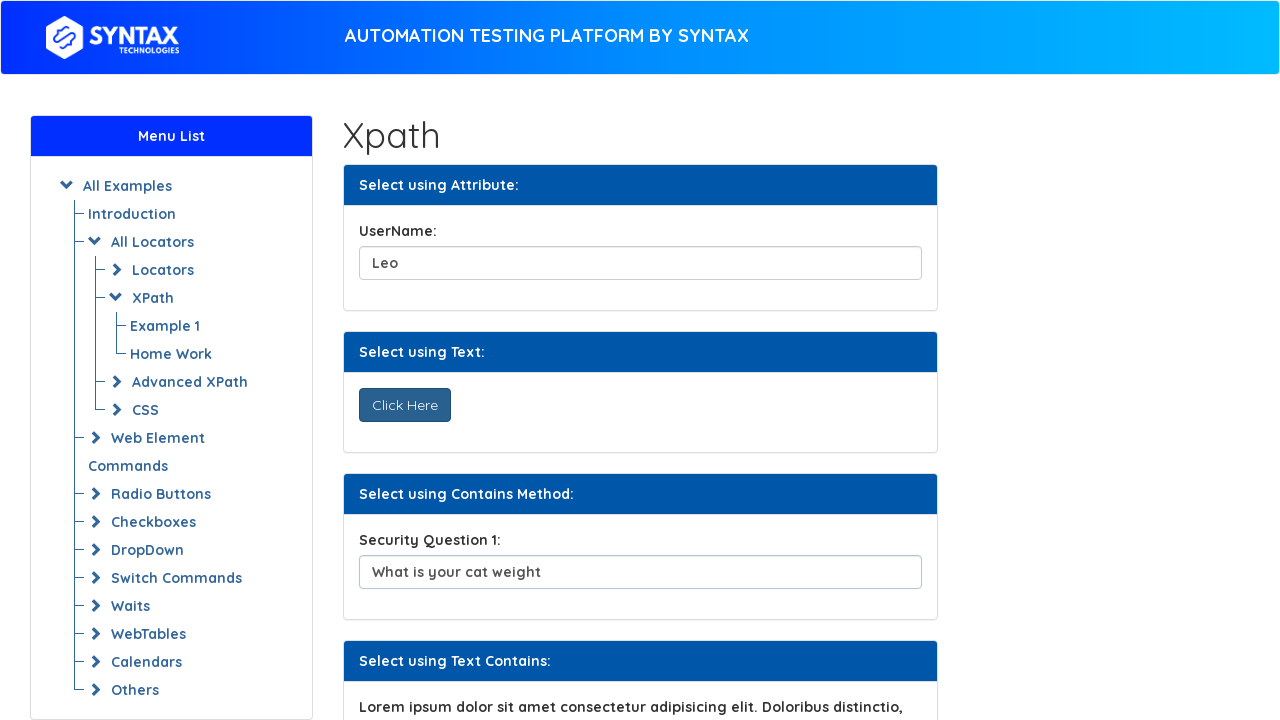

Filled field using XPath starts-with strategy for ID 'apiSettings' on //input[starts-with(@id,'apiSettings')]
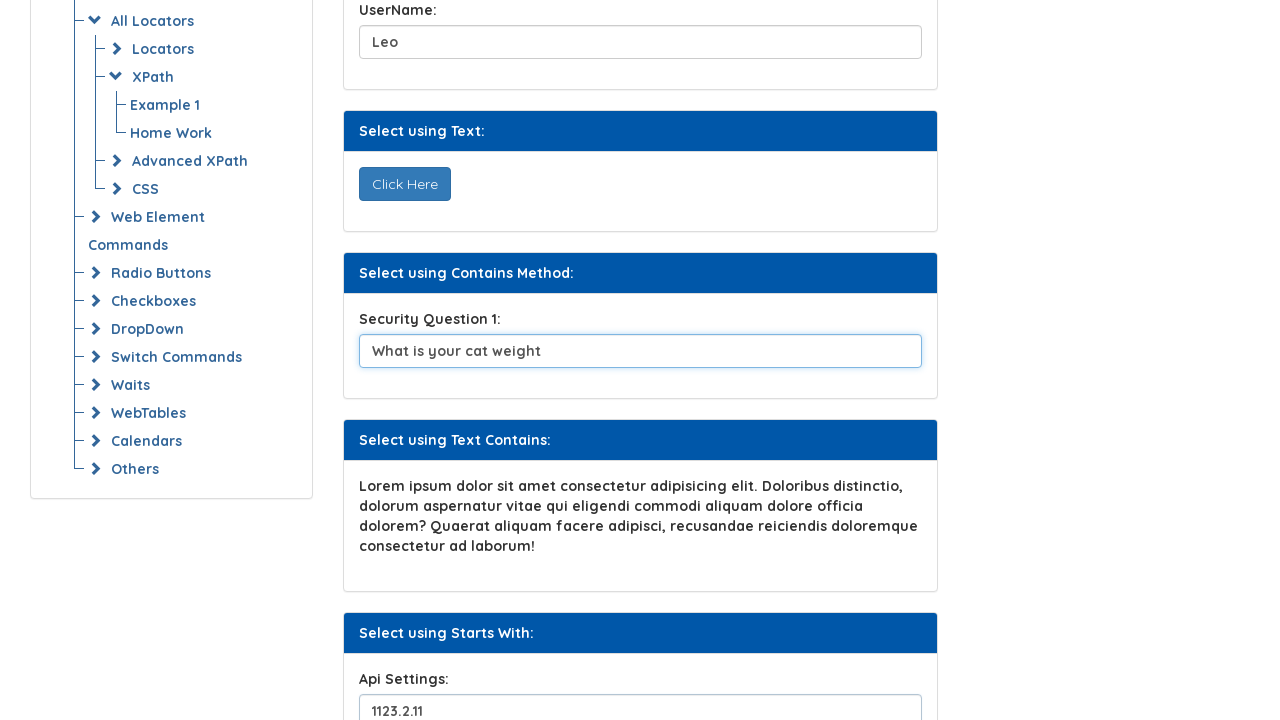

Filled second form-control backup field using XPath indexing strategy on (//input[@class='form-control backup'])[2]
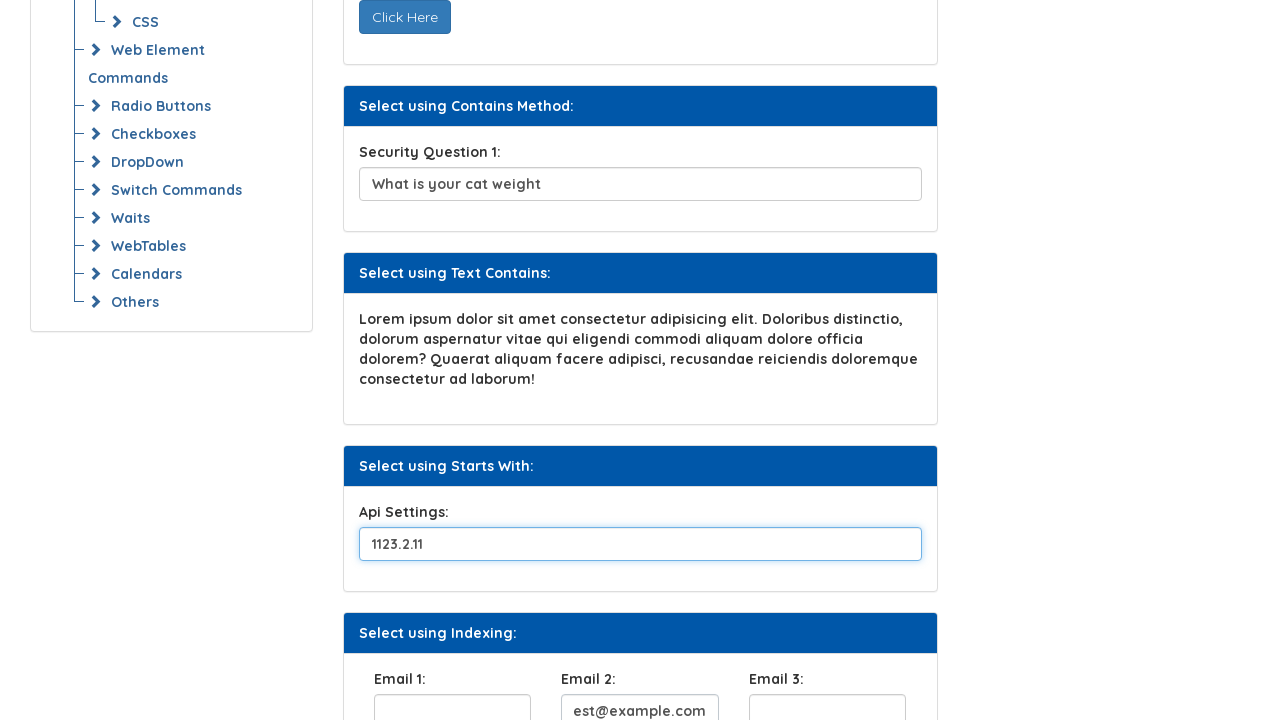

Filled field using XPath multiple attributes with AND operator on //input[@data-detail='two' and @name='customField']
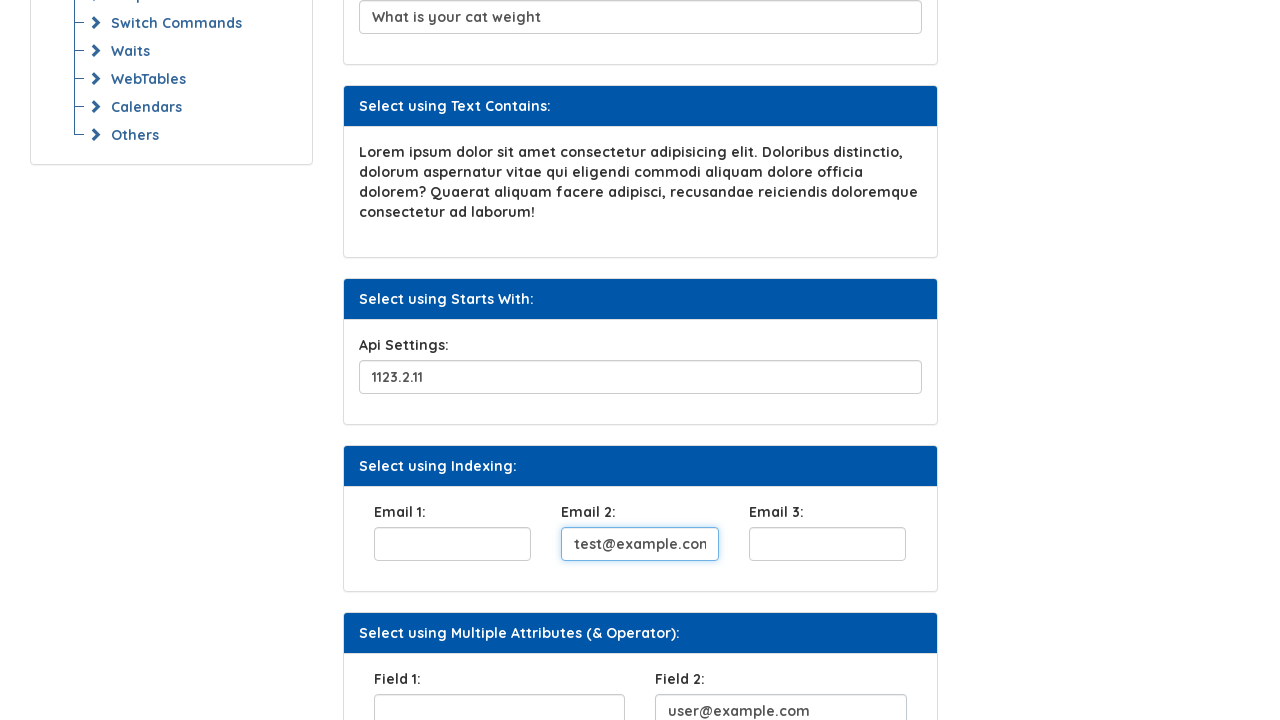

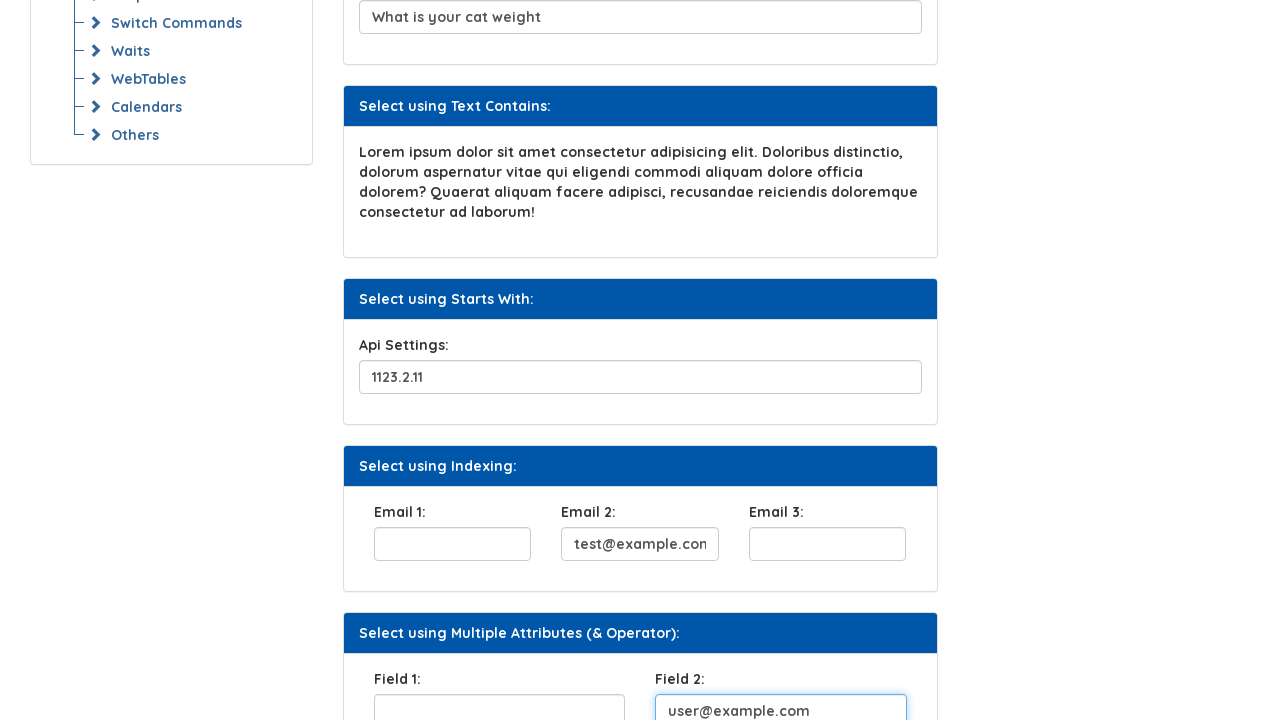